Tests filling out checkout form fields with customer information

Starting URL: https://webshop-agil-testautomatiserare.netlify.app/checkout

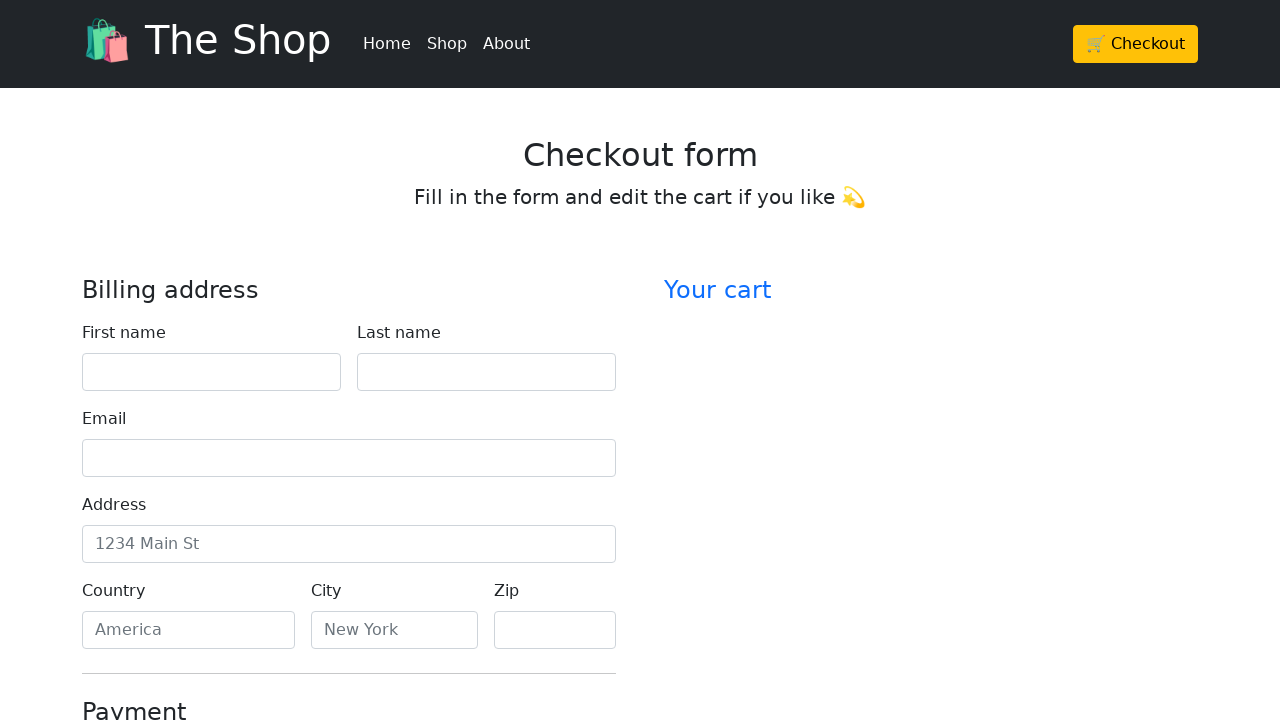

Filled first name field with 'John' on #firstName
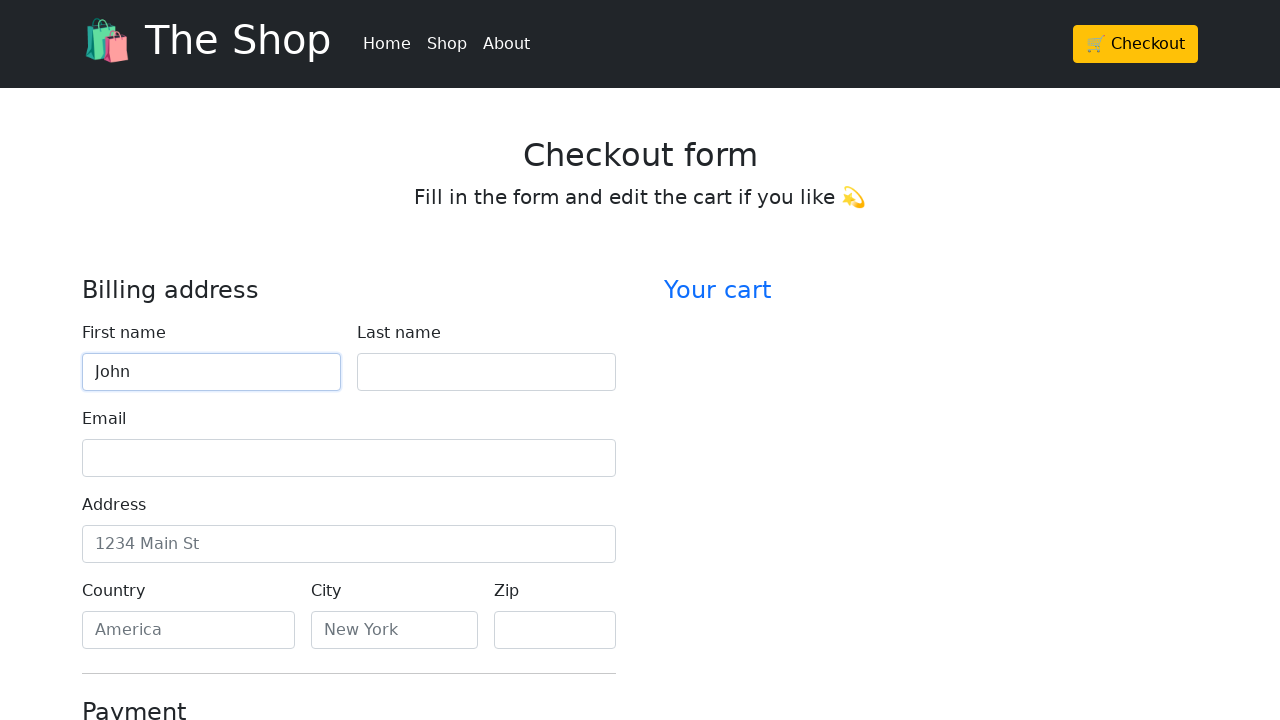

Filled last name field with 'Doe' on #lastName
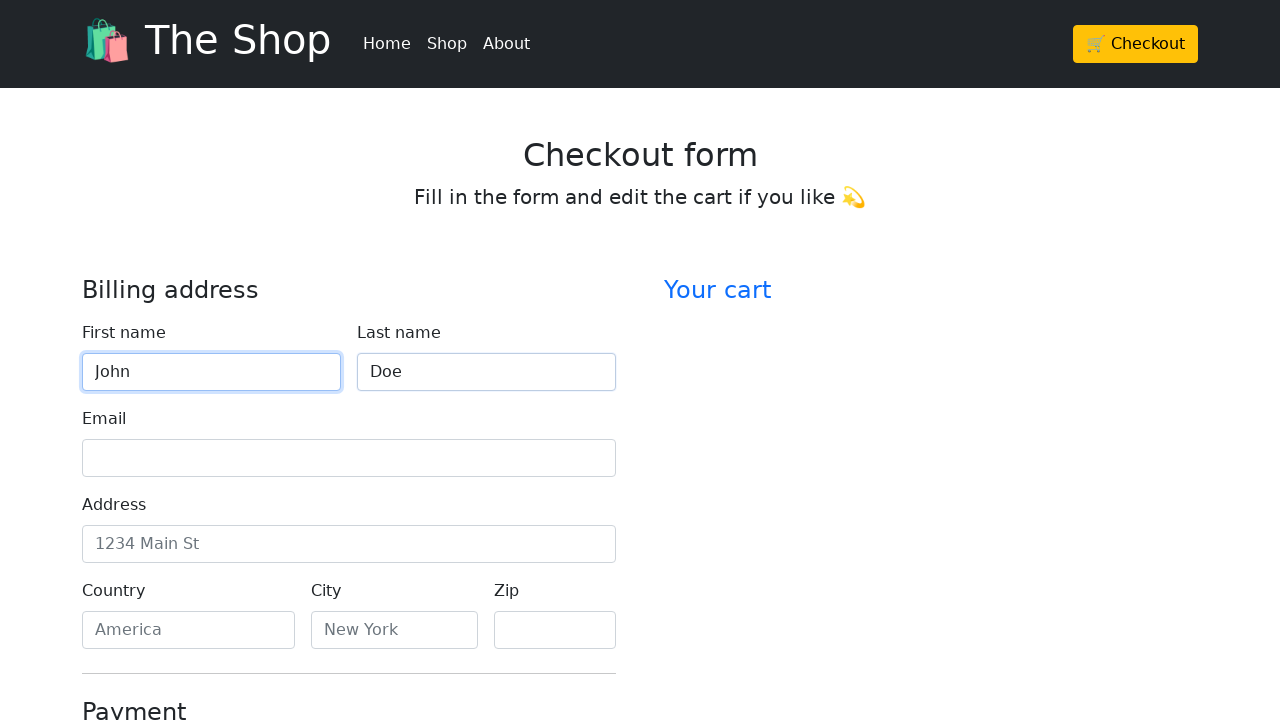

Filled email field with 'john.doe@example.com' on #email
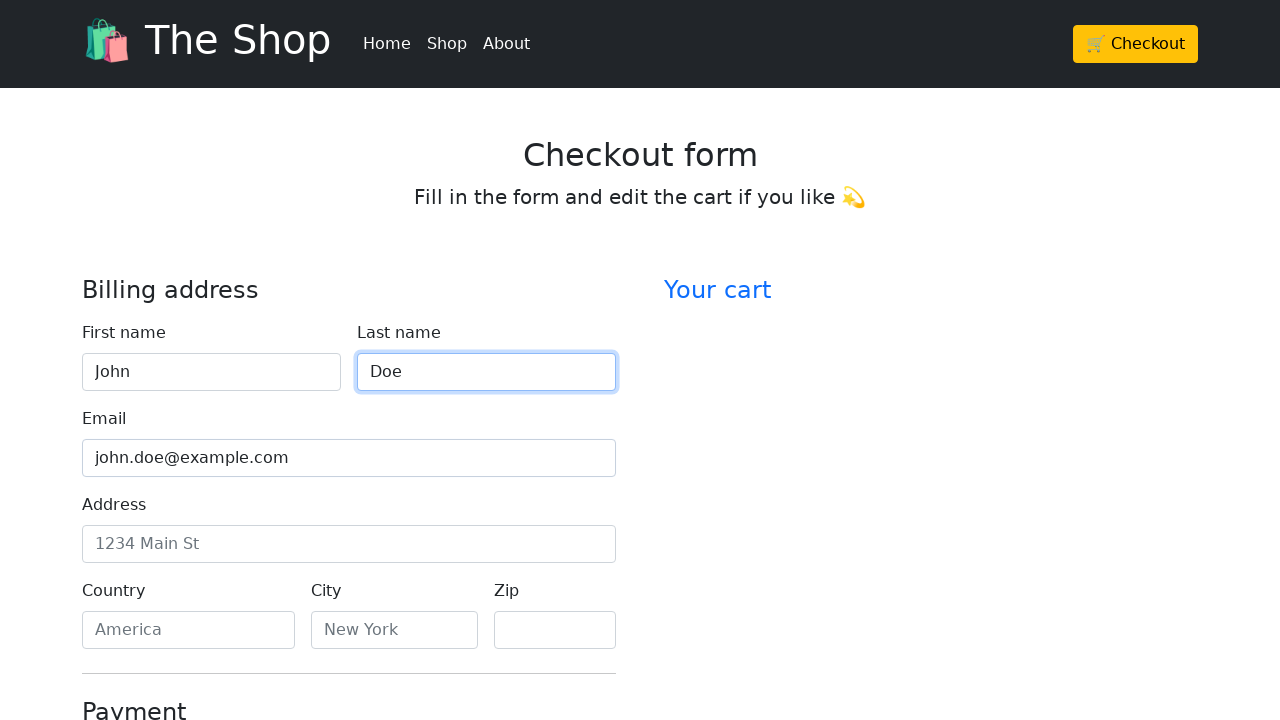

Filled address field with '123 Main Street' on #address
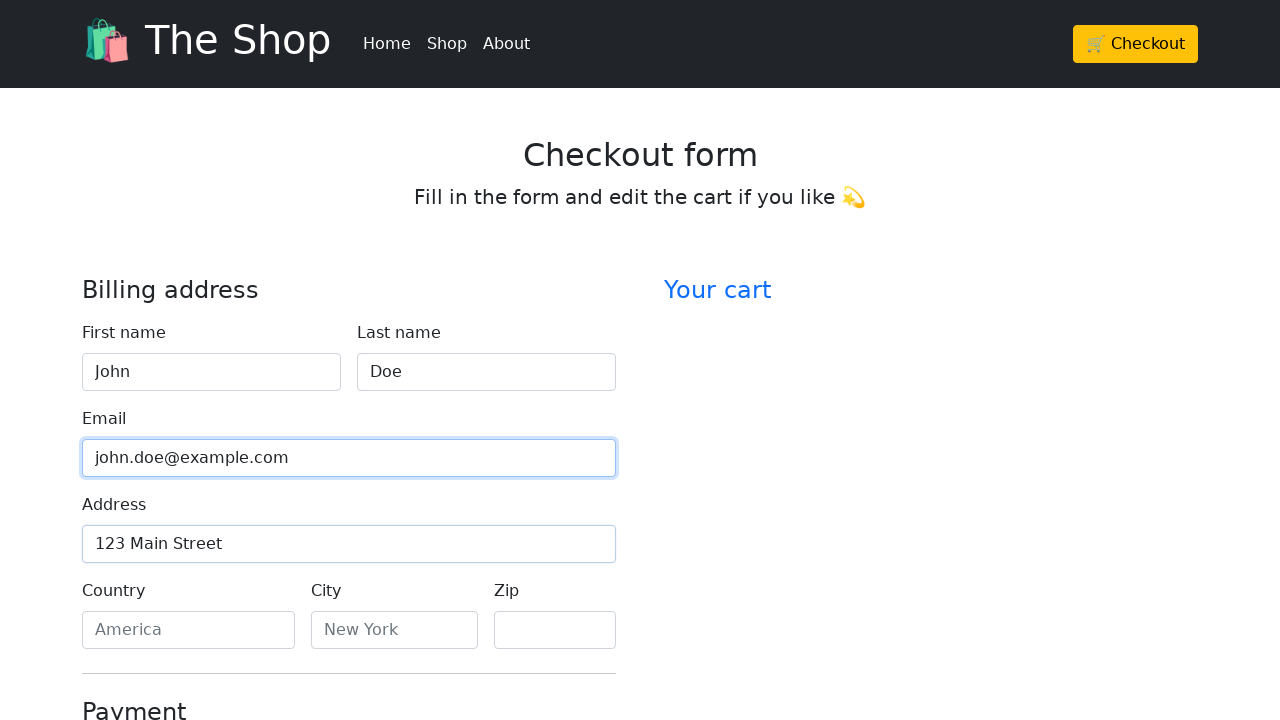

Filled country field with 'Sweden' on #country
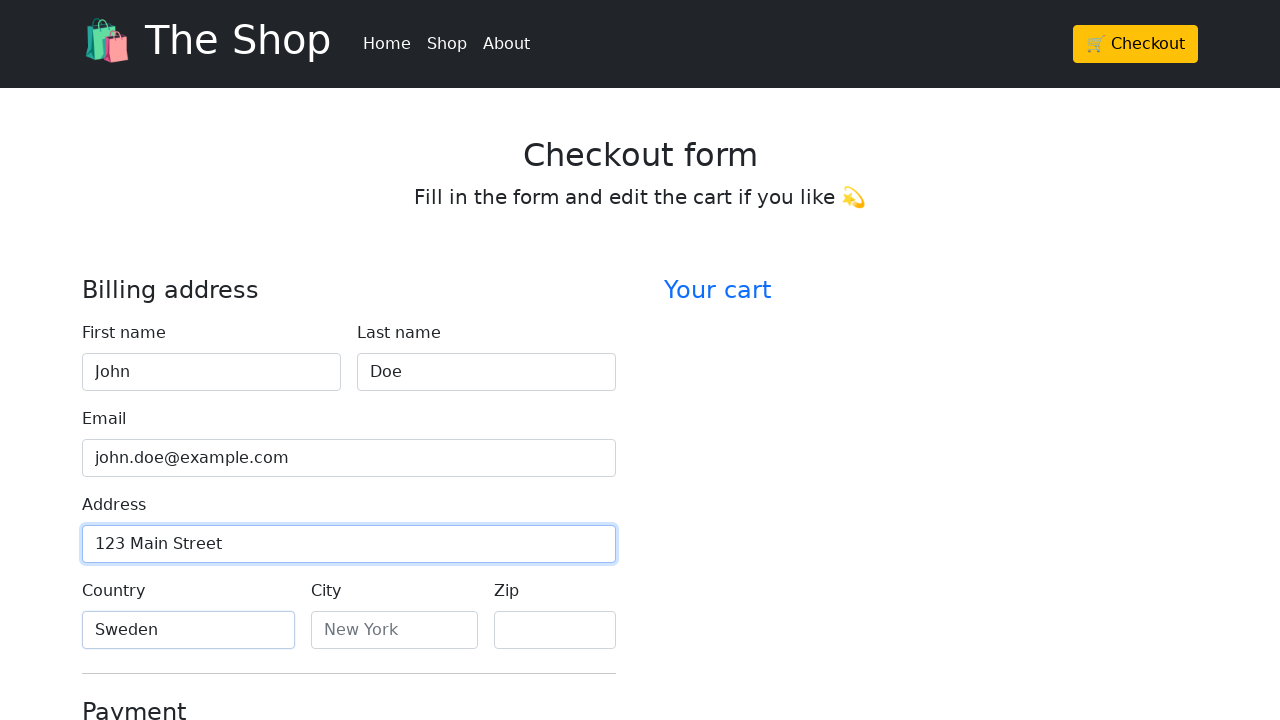

Filled city field with 'Stockholm' on #city
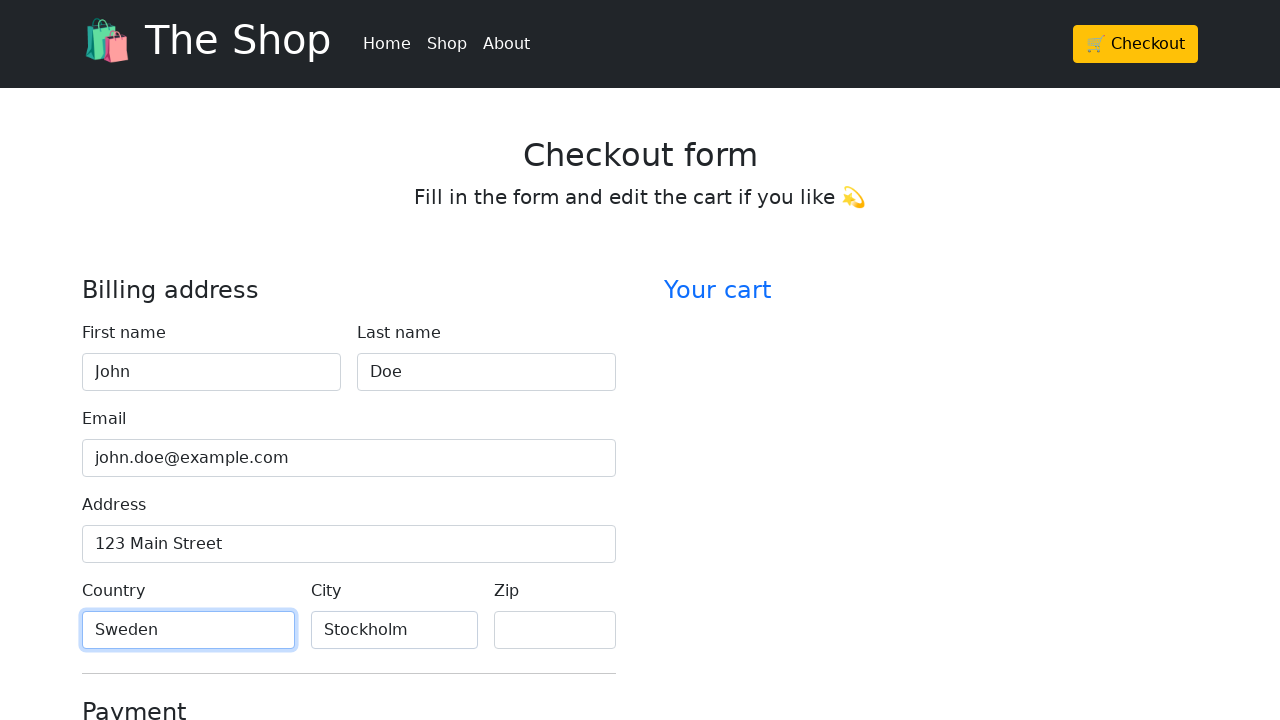

Filled zip code field with '12345' on #zip
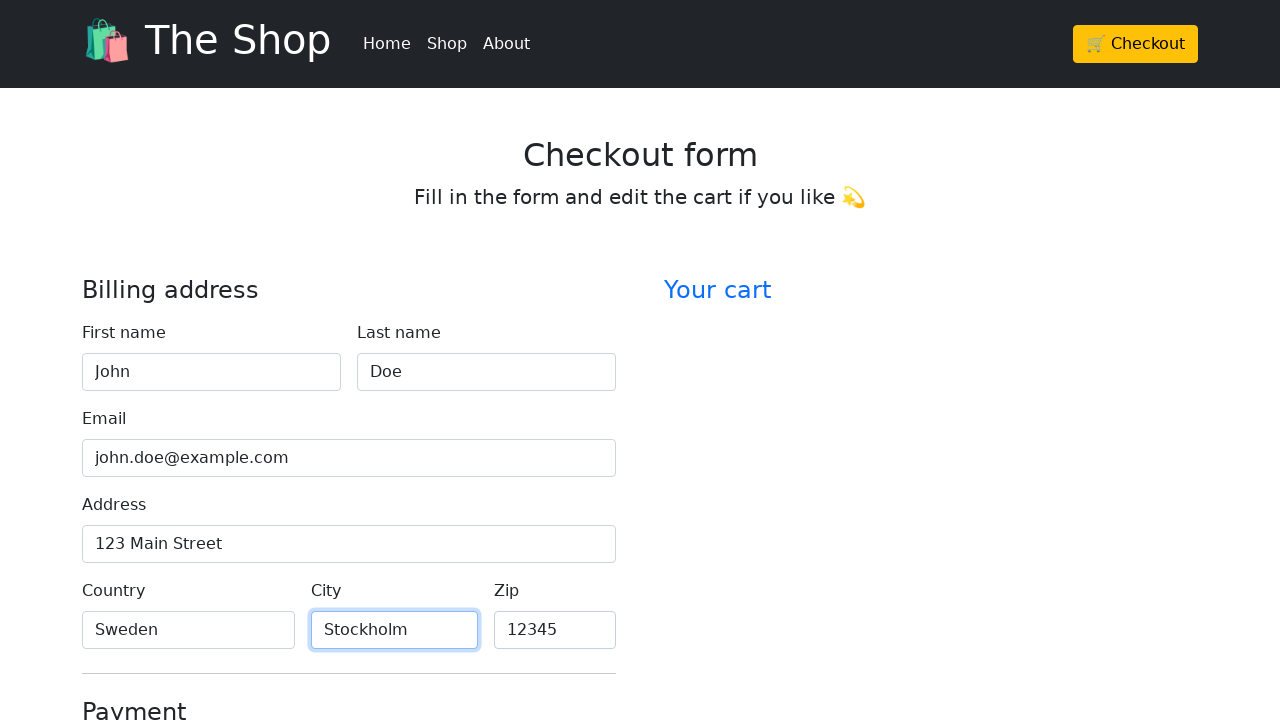

Clicked continue to checkout button at (349, 575) on body > main > div.row.g-5 > div.col-md-7.col-lg-6 > form > button
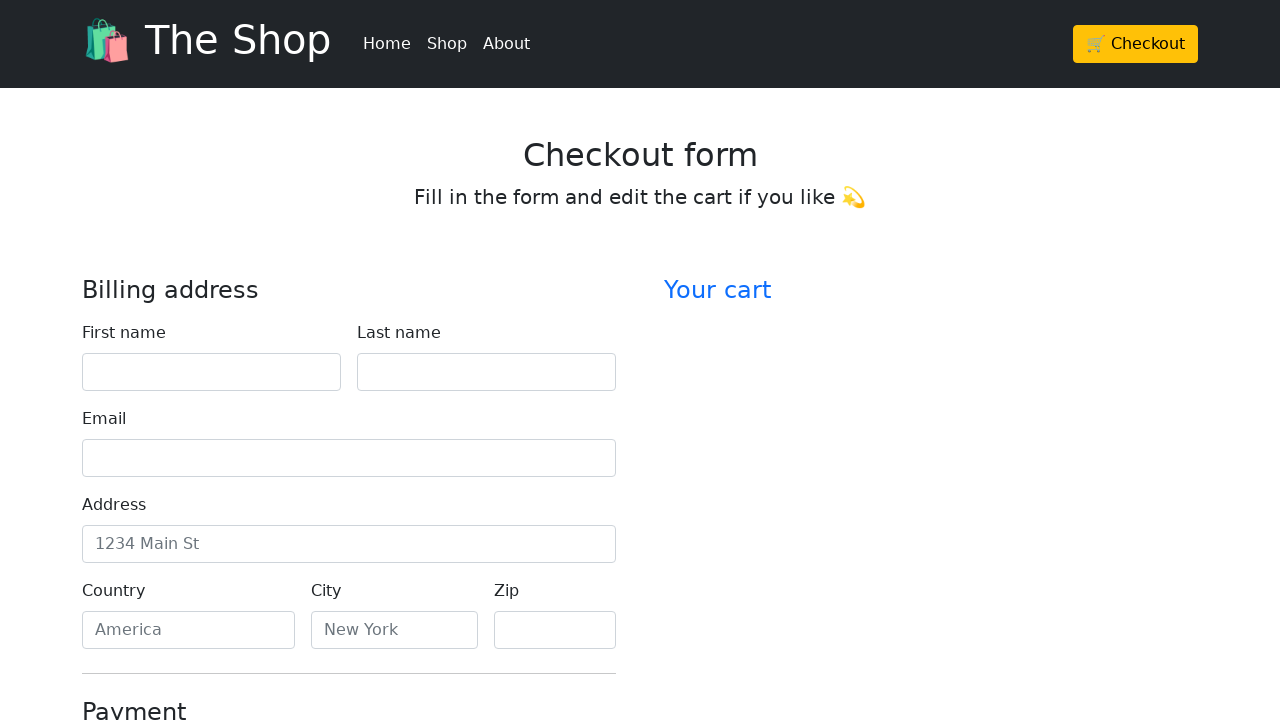

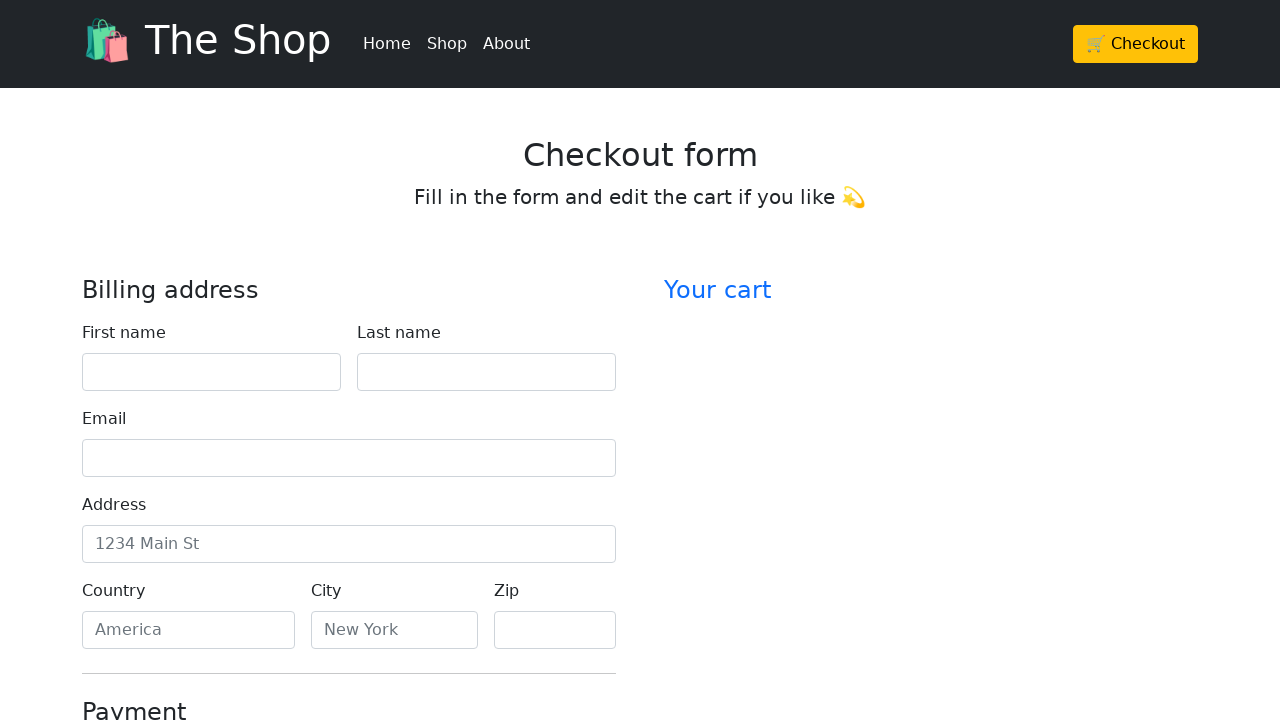